Tests browser tab switching functionality by opening a new tab and verifying content in the new tab

Starting URL: https://demoqa.com/browser-windows

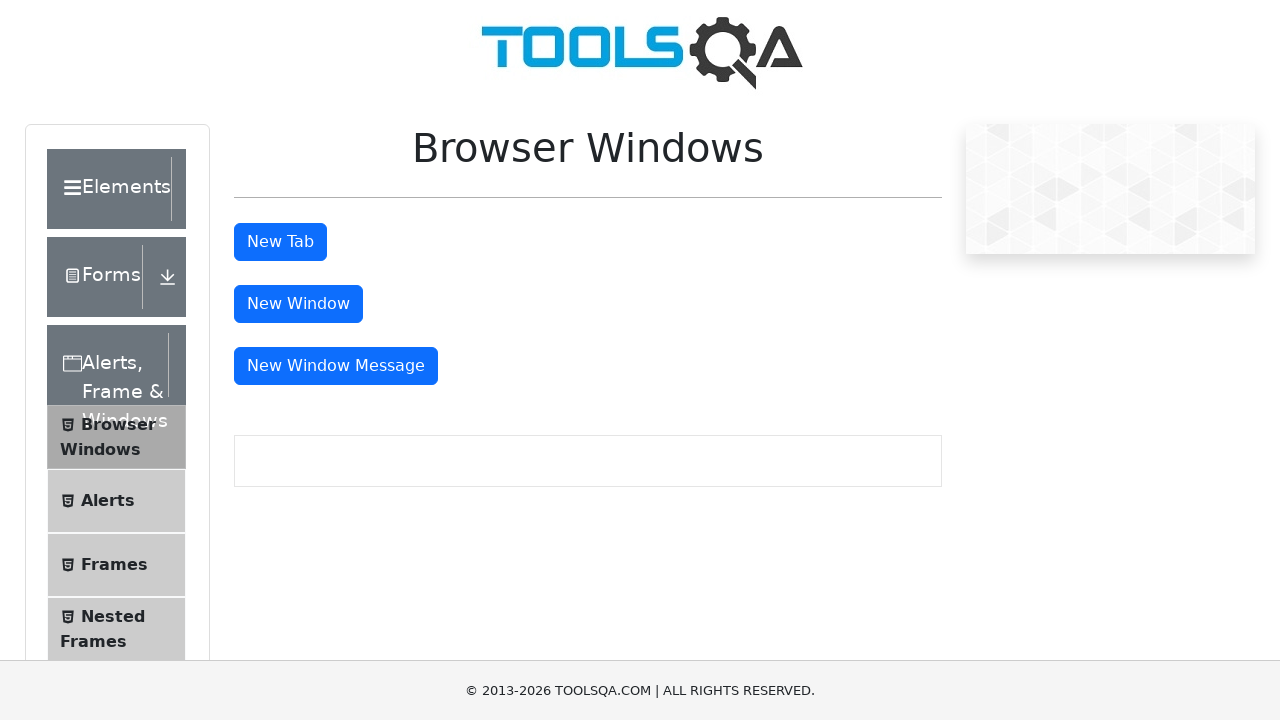

Clicked New Tab button to open a new tab at (280, 242) on #tabButton
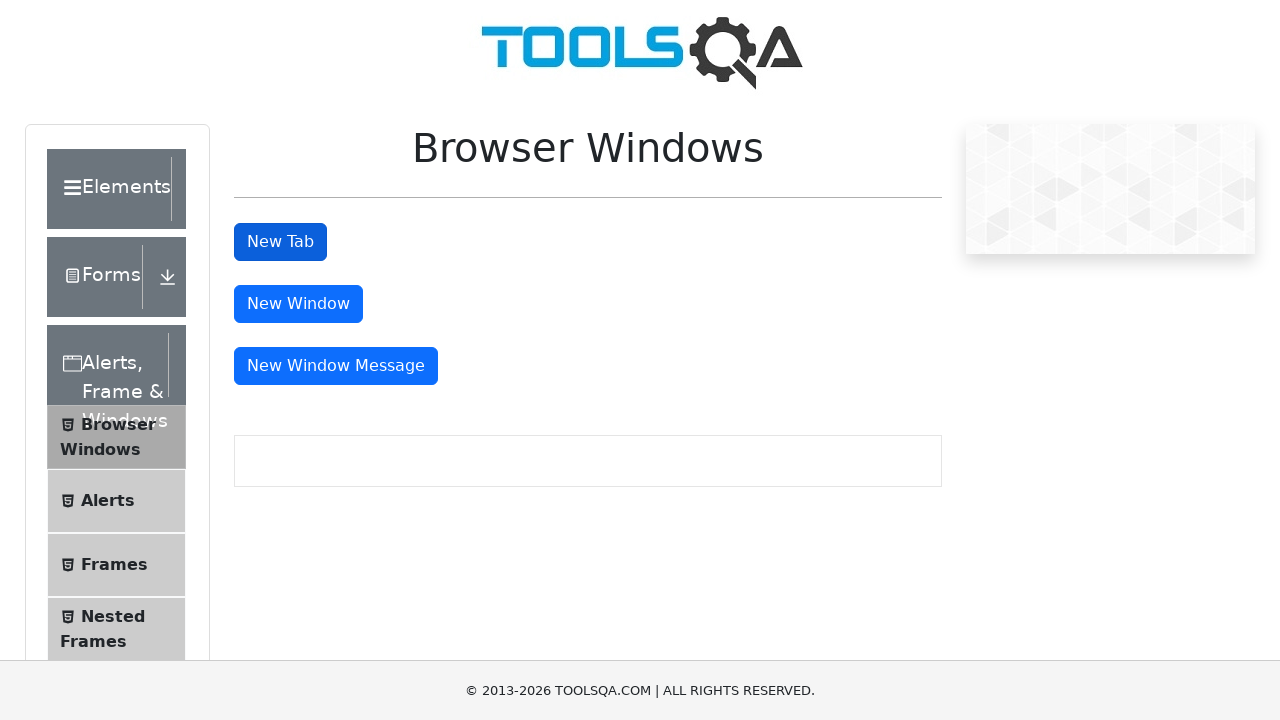

Triggered new tab creation and captured new page context at (280, 242) on #tabButton
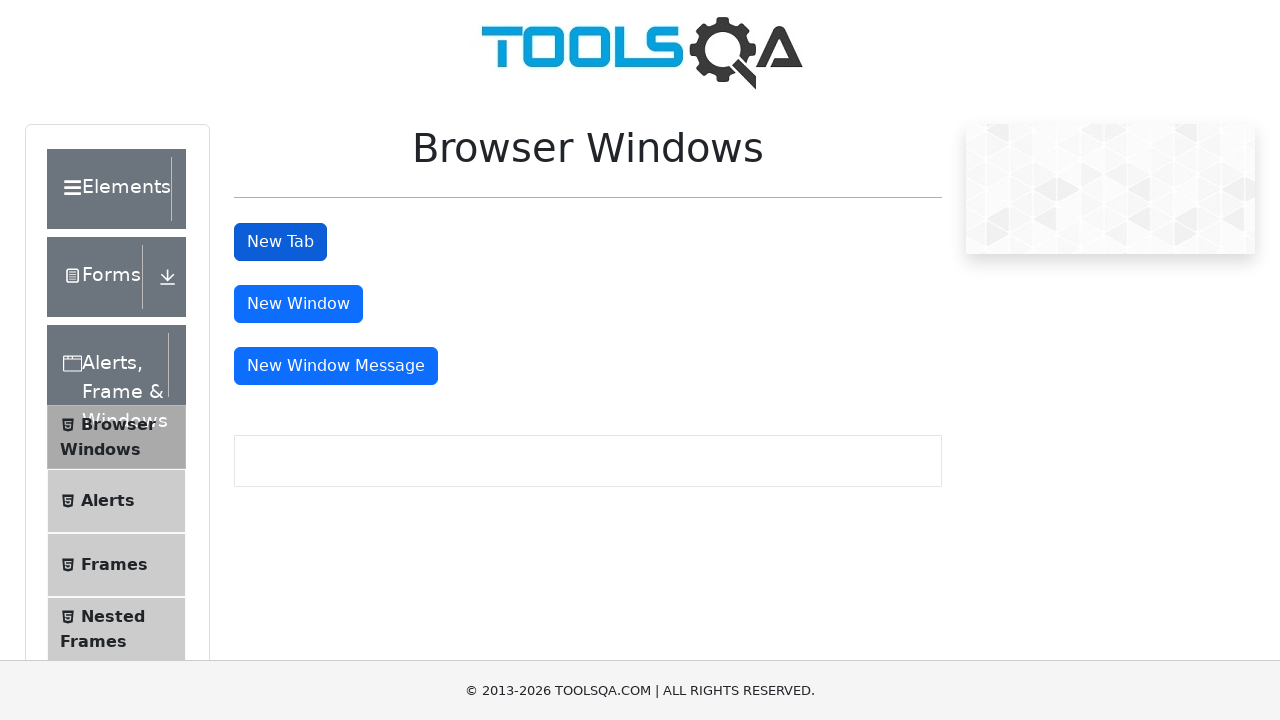

Switched to newly opened tab
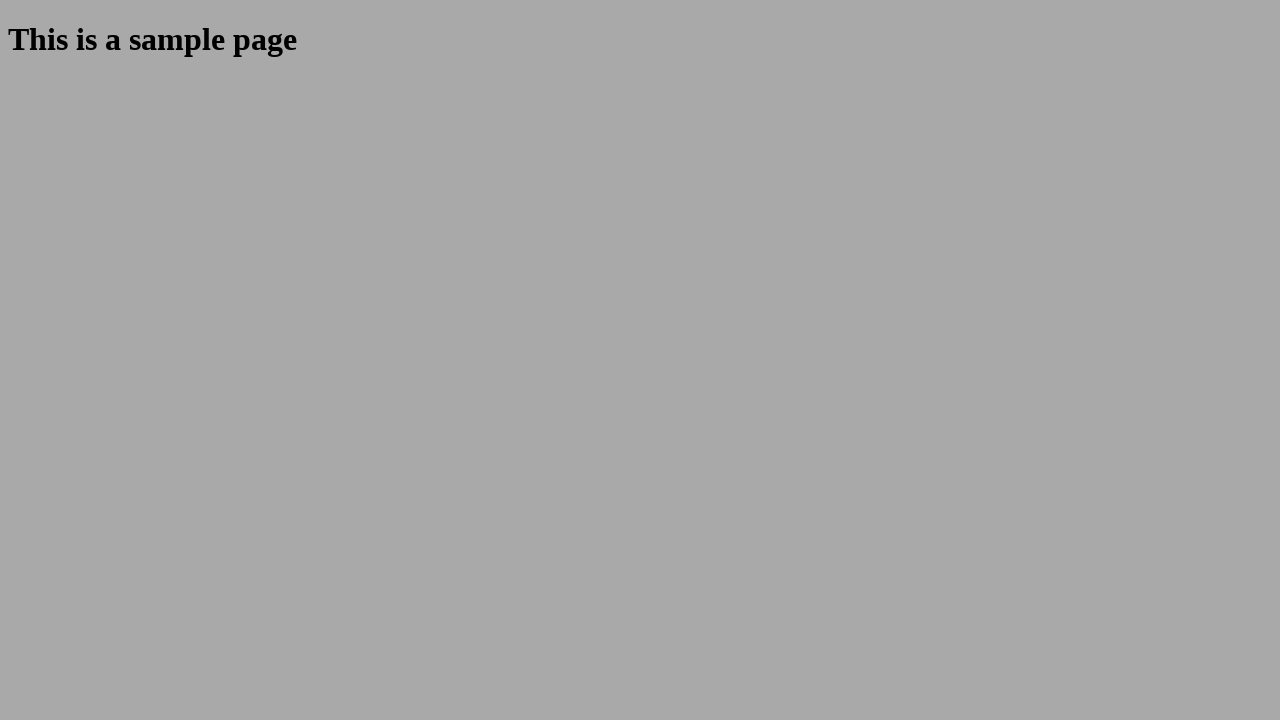

New tab page fully loaded
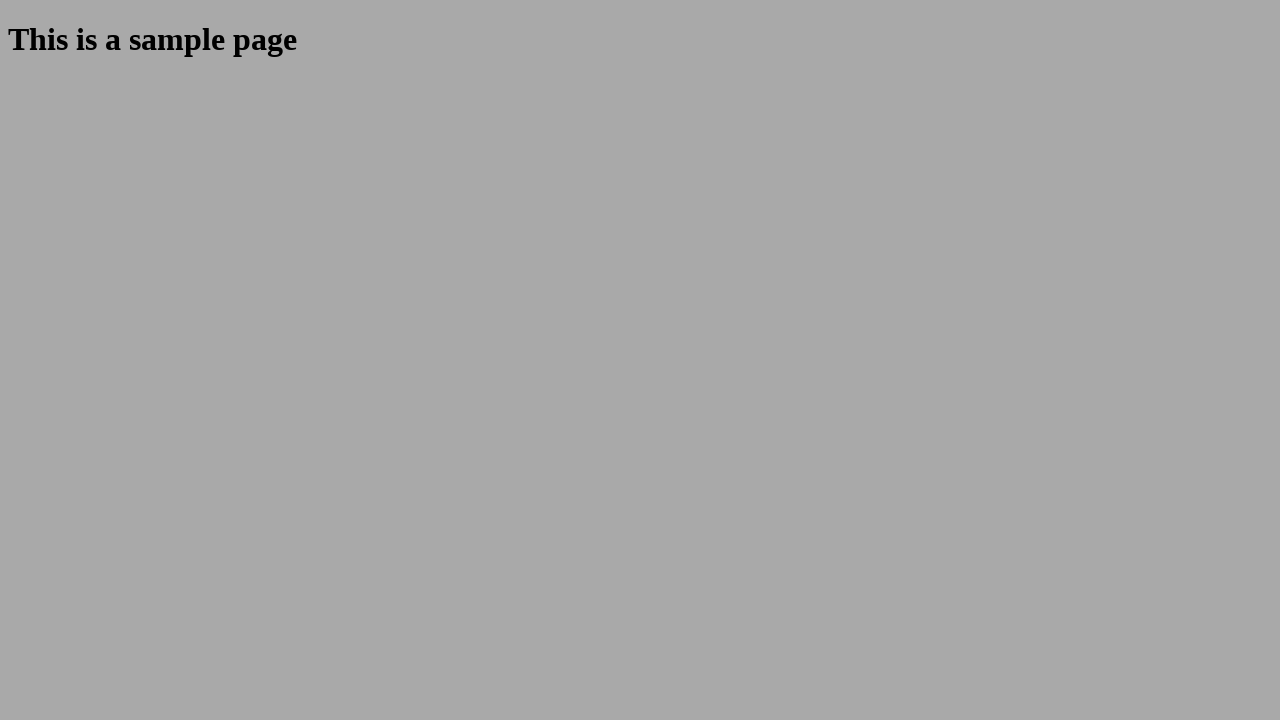

Retrieved header text: 'This is a sample page'
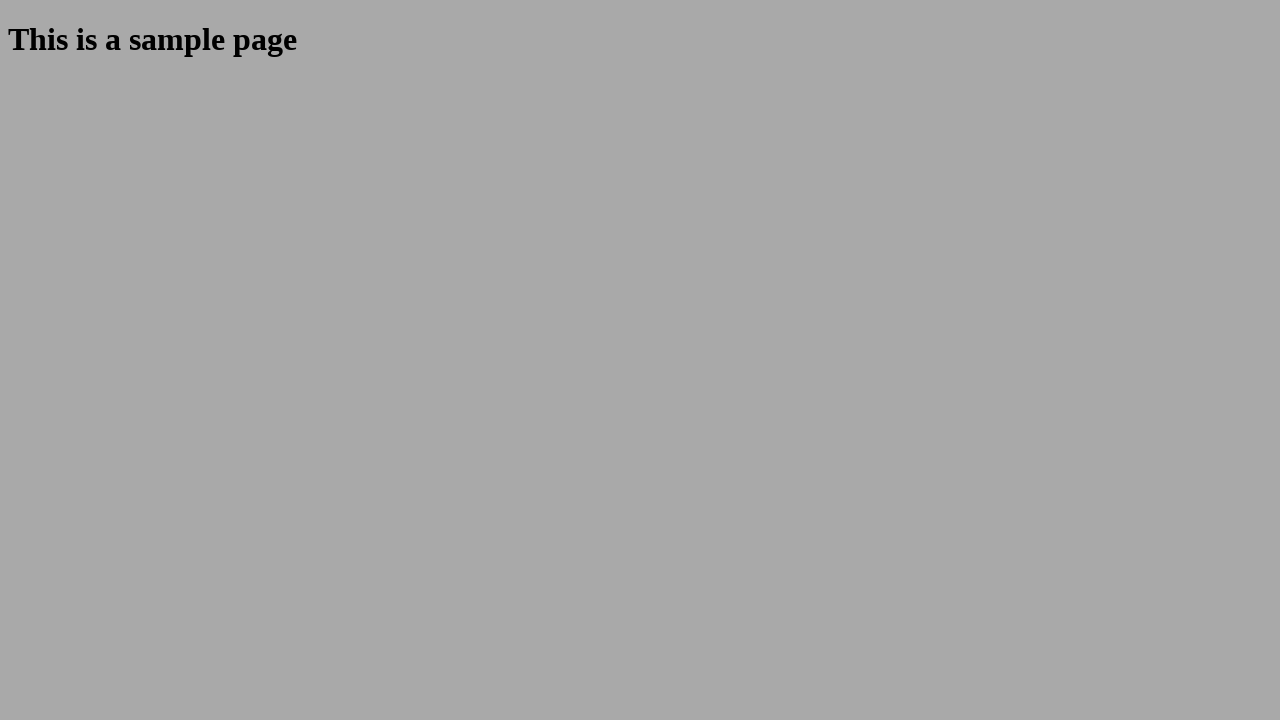

Verified header text matches expected value 'This is a sample page'
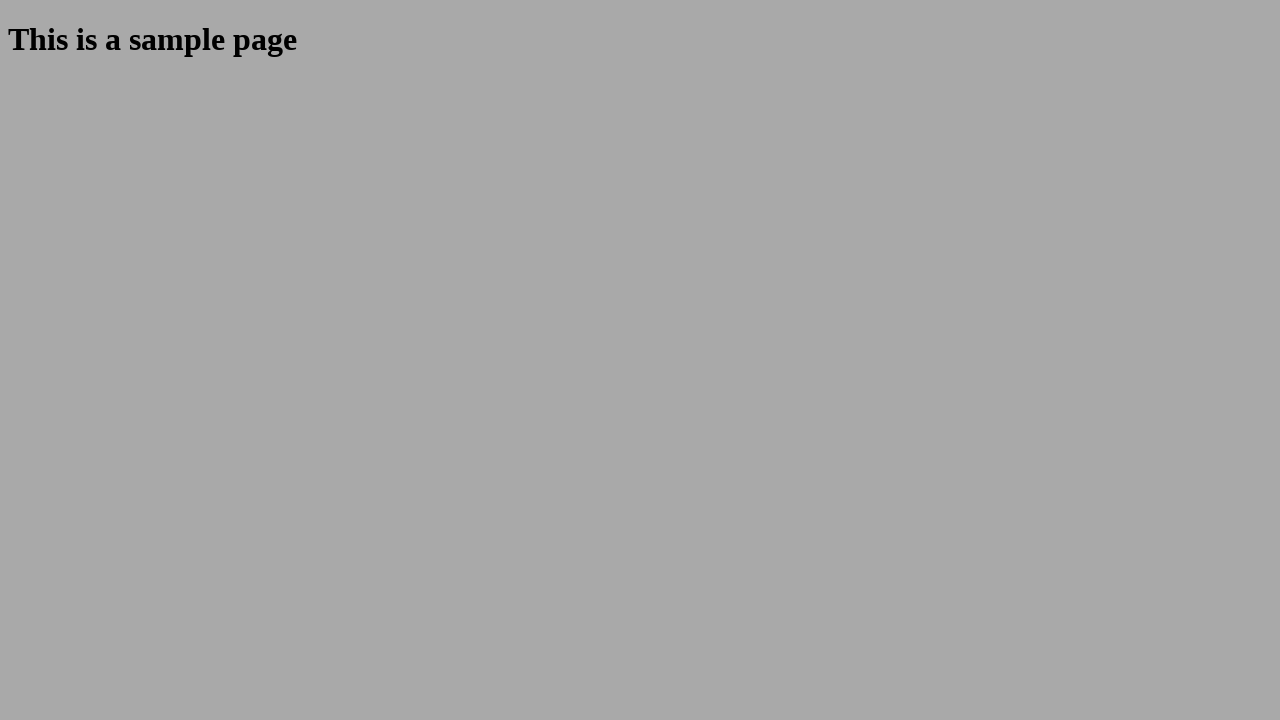

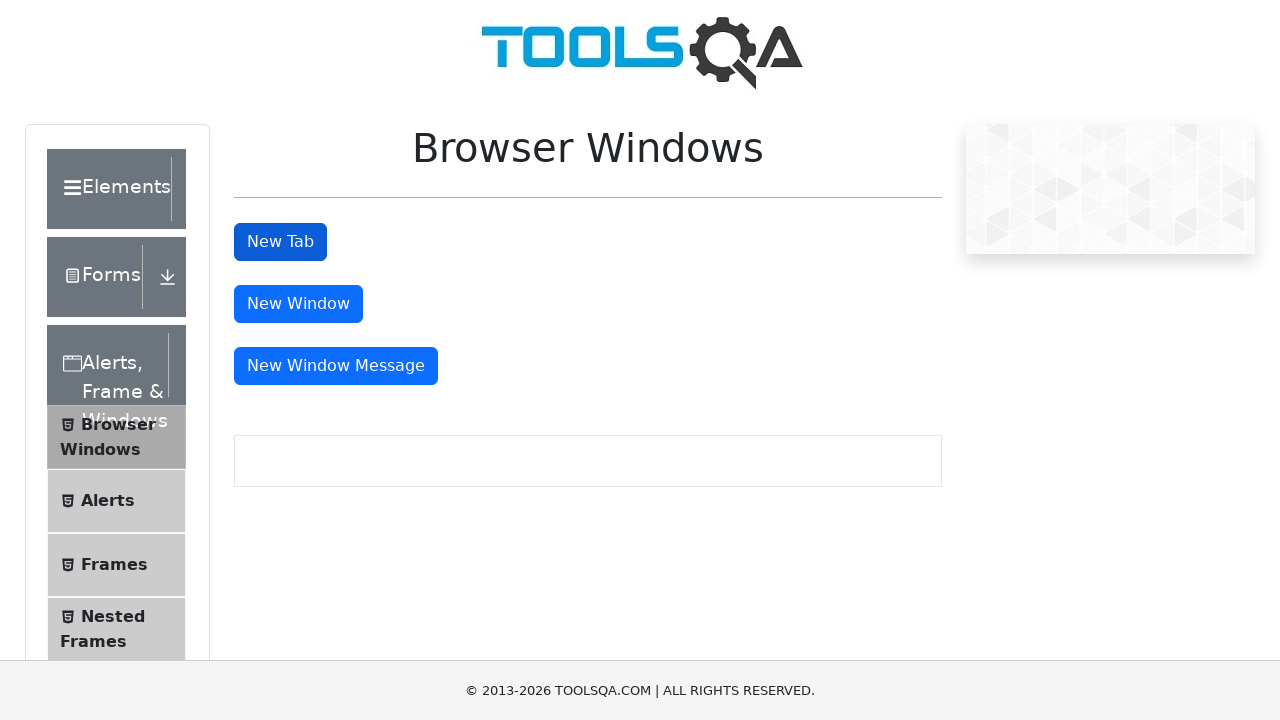